Tests that email field is required by leaving it empty and attempting registration

Starting URL: https://www.sharelane.com/cgi-bin/register.py?page=1&zip_code=11111

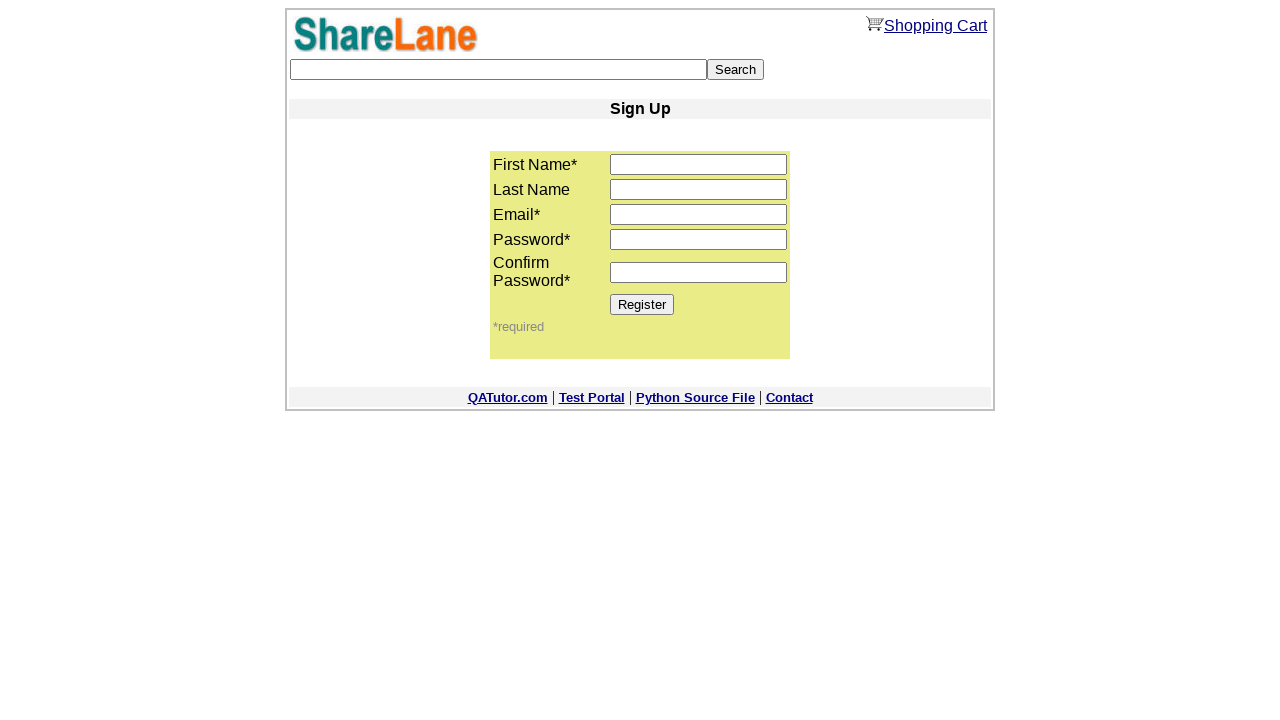

Left email field empty on input[name='email']
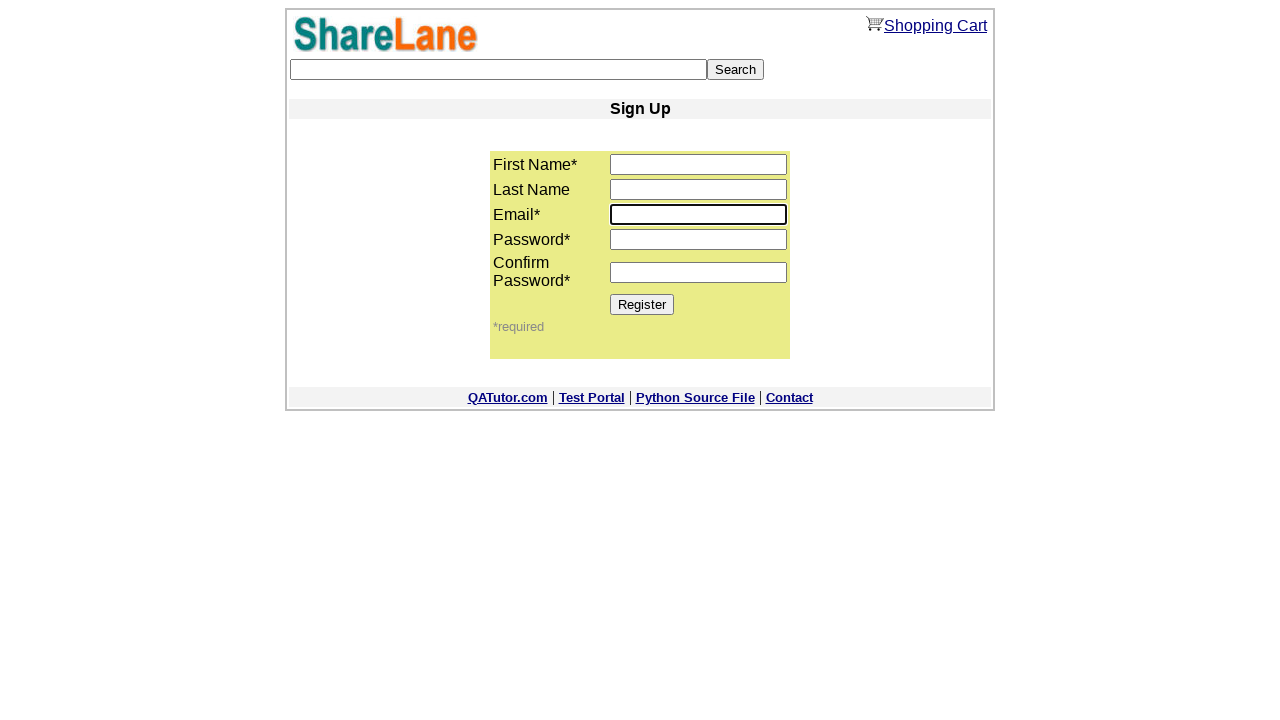

Clicked Register button at (642, 304) on [value='Register']
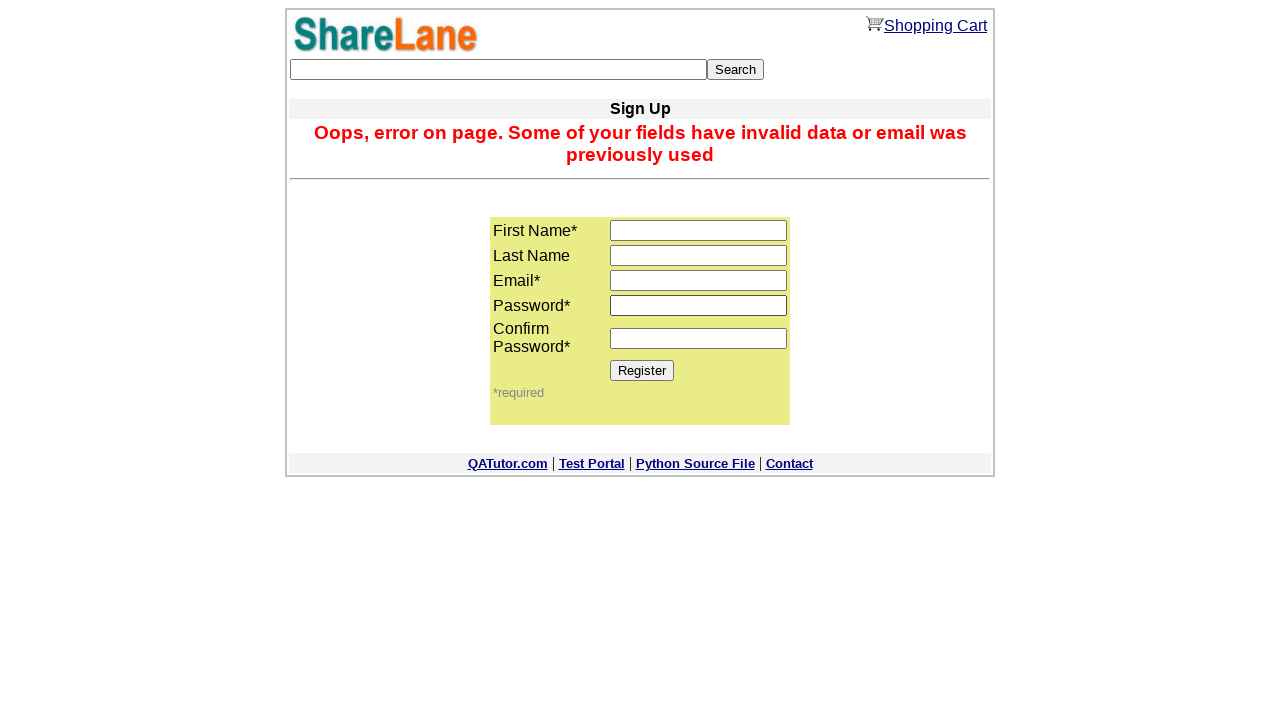

Error message appeared on screen
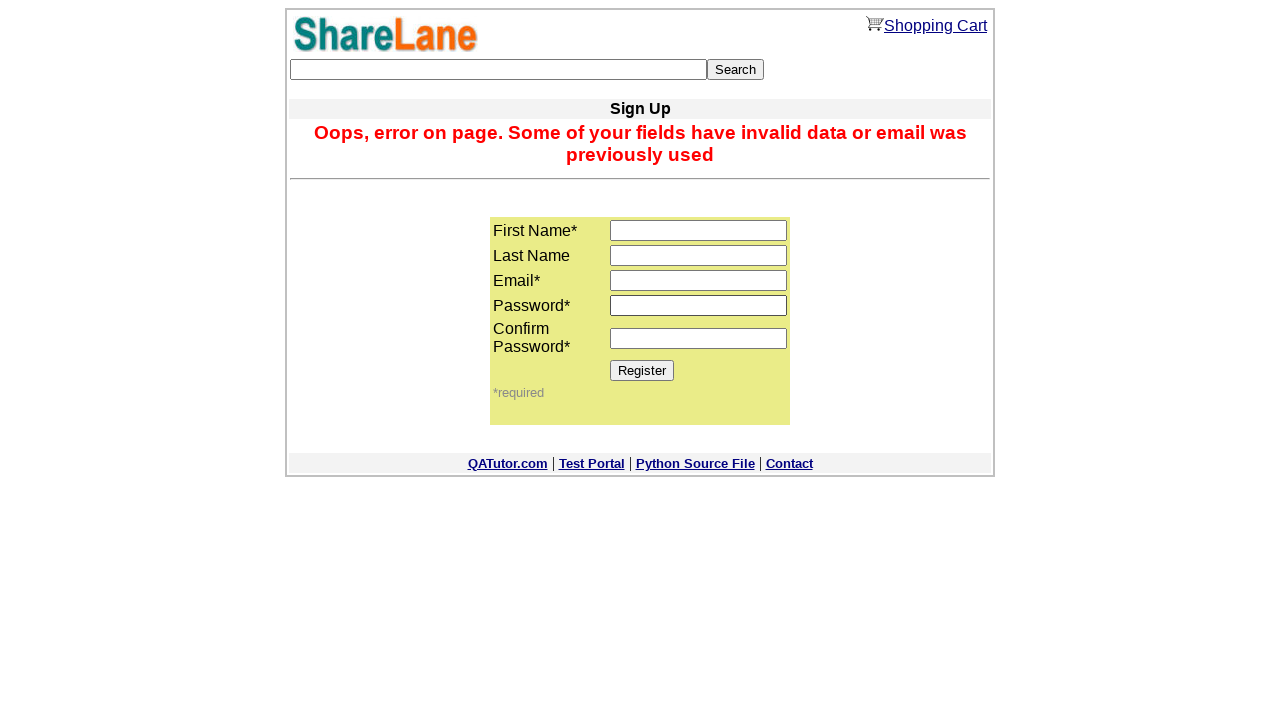

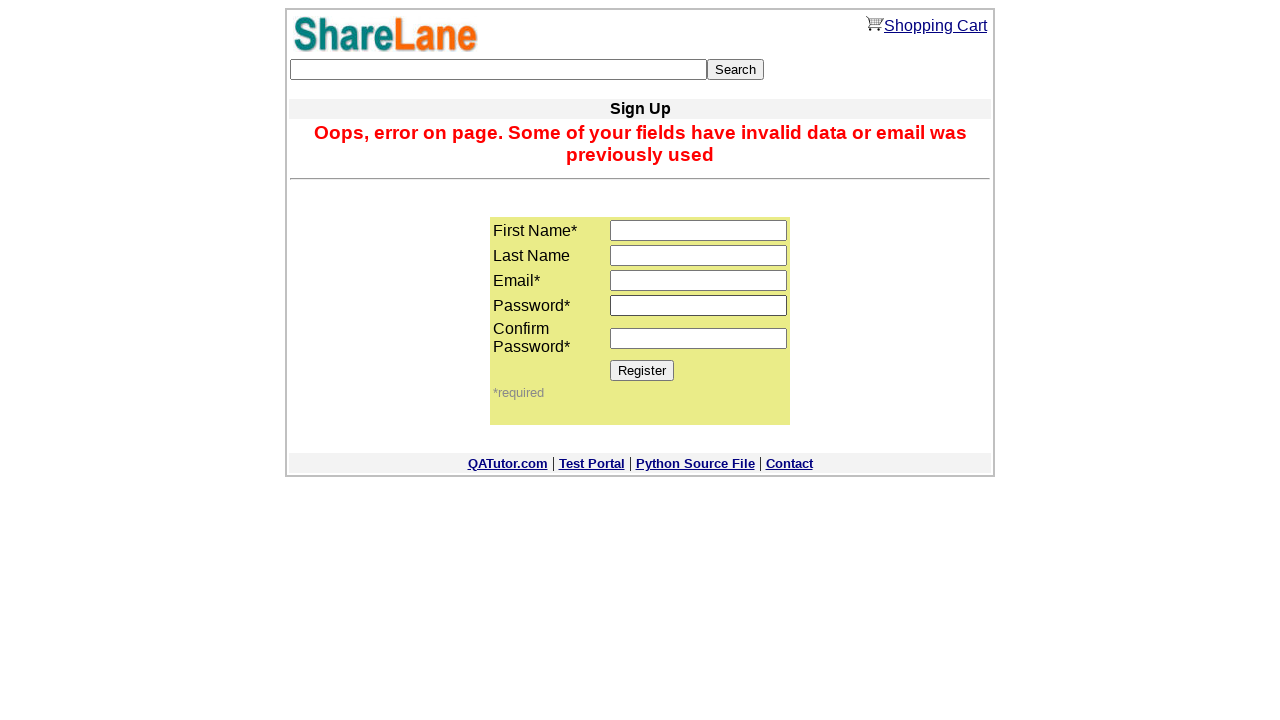